Tests that edits are saved when the input loses focus (blur event)

Starting URL: https://demo.playwright.dev/todomvc

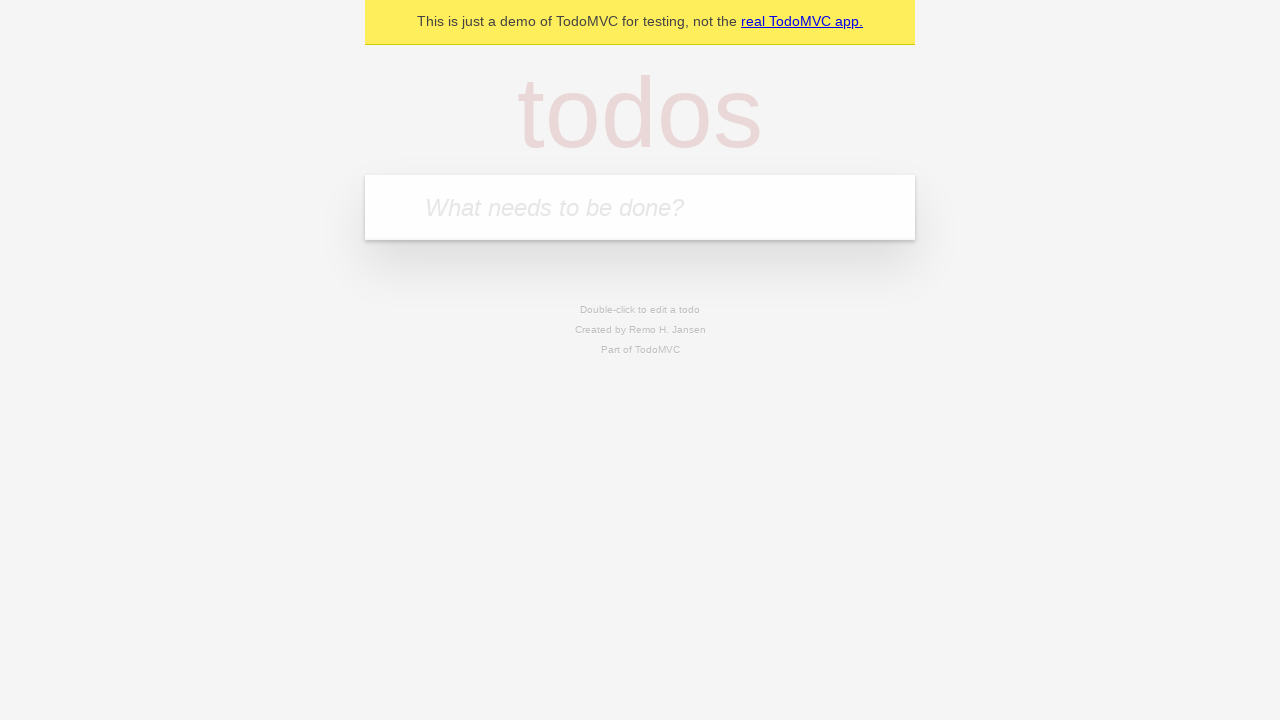

Filled new todo input with 'buy some cheese' on .new-todo
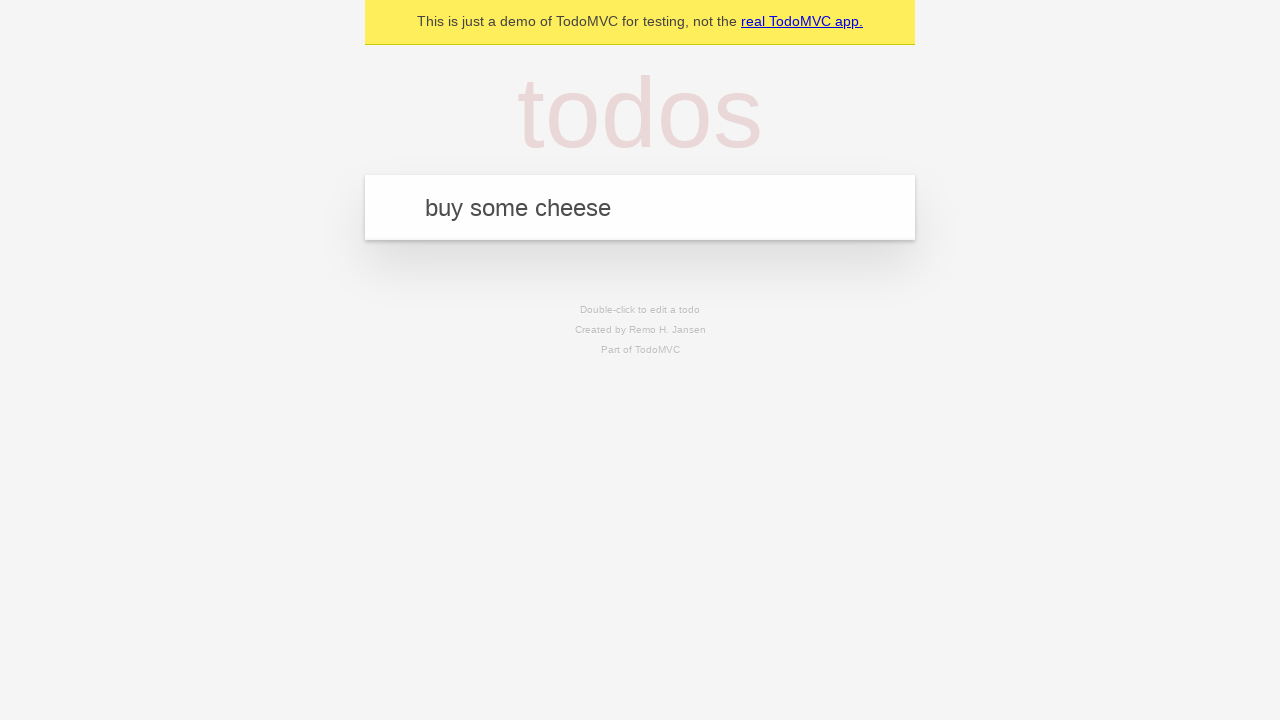

Pressed Enter to create first todo on .new-todo
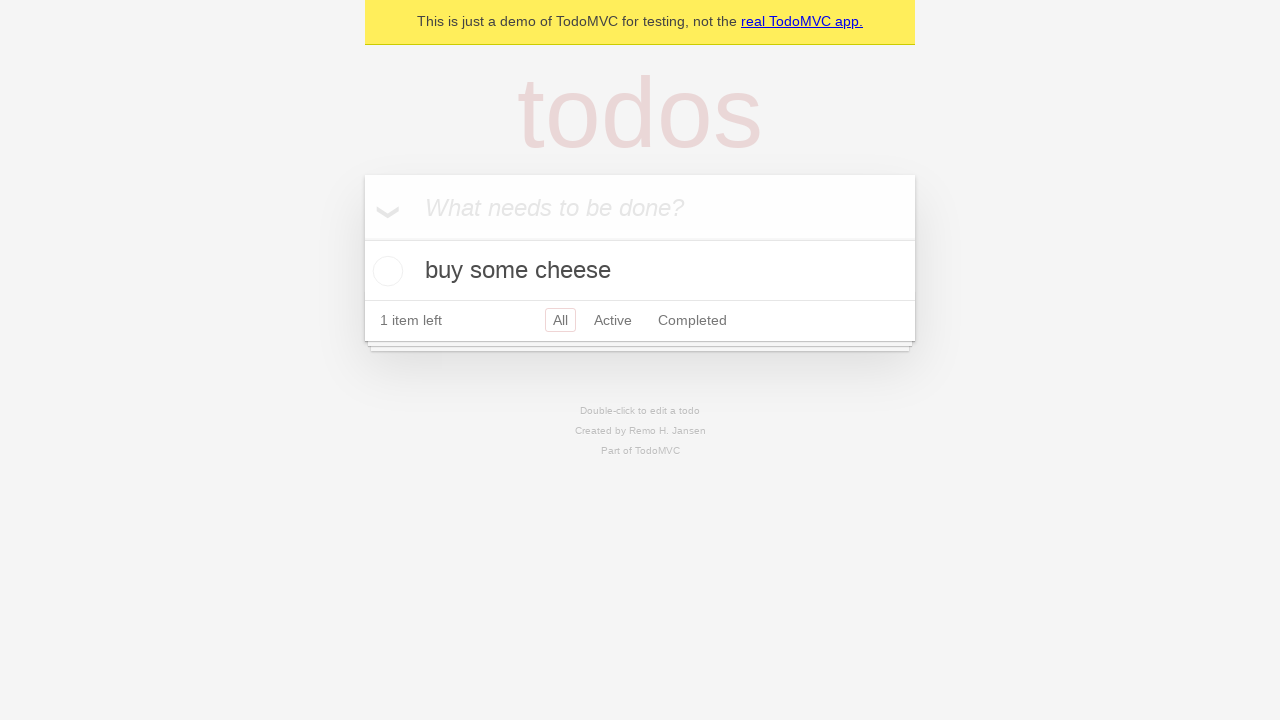

Filled new todo input with 'feed the cat' on .new-todo
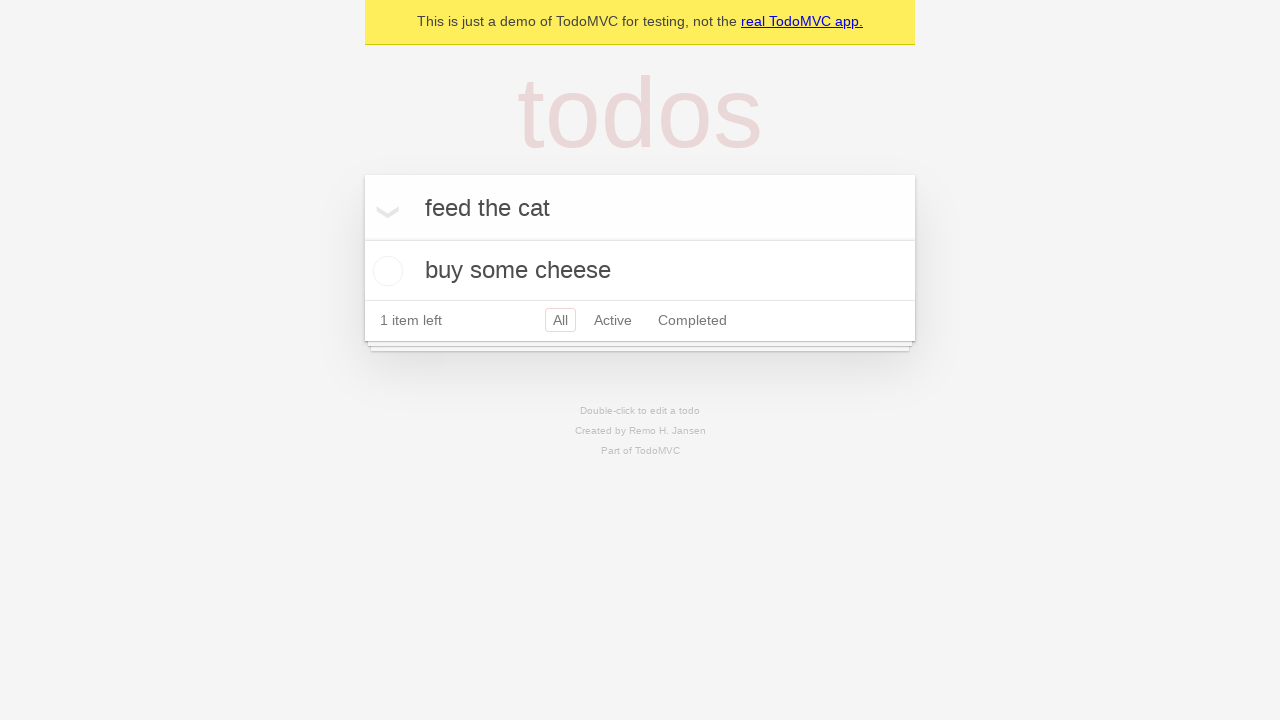

Pressed Enter to create second todo on .new-todo
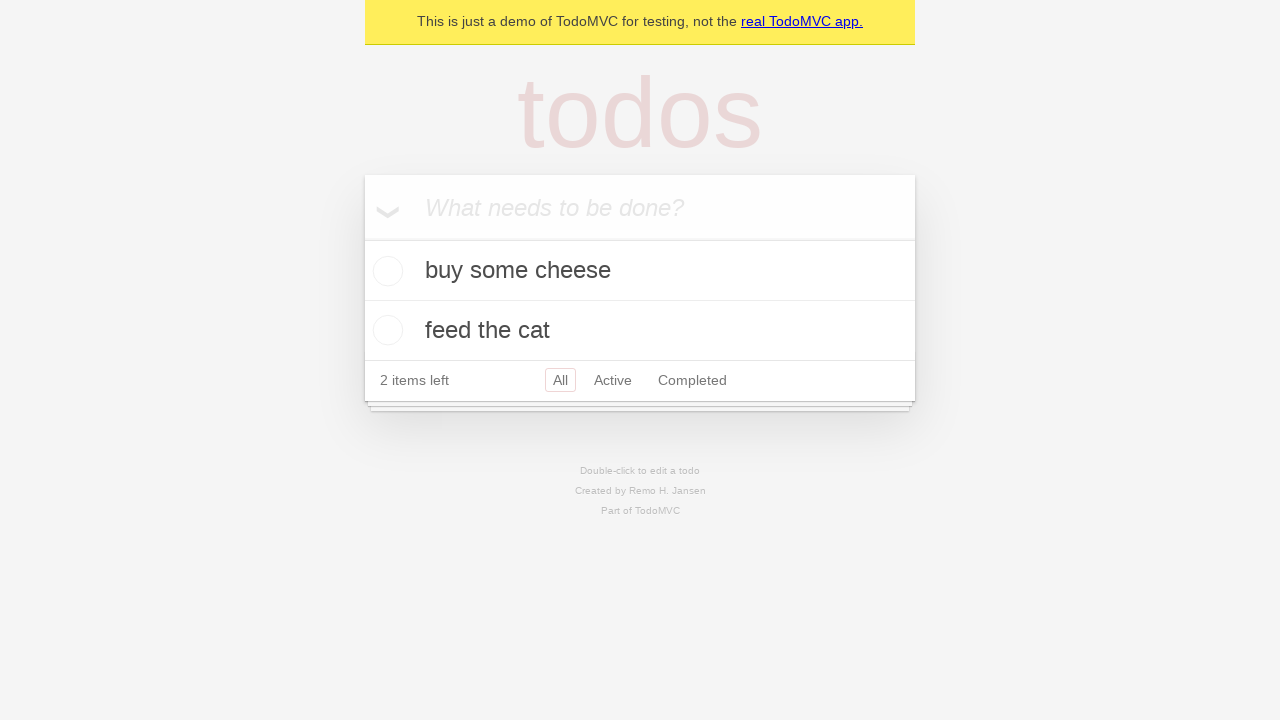

Filled new todo input with 'book a doctors appointment' on .new-todo
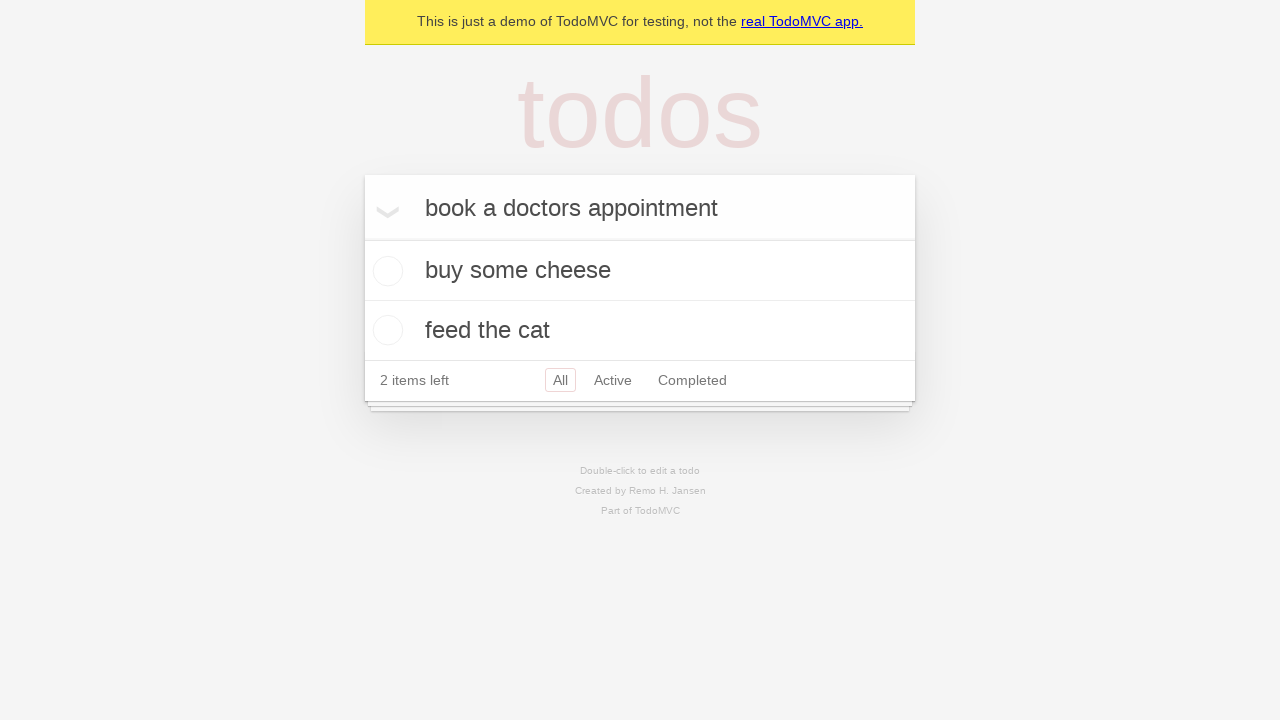

Pressed Enter to create third todo on .new-todo
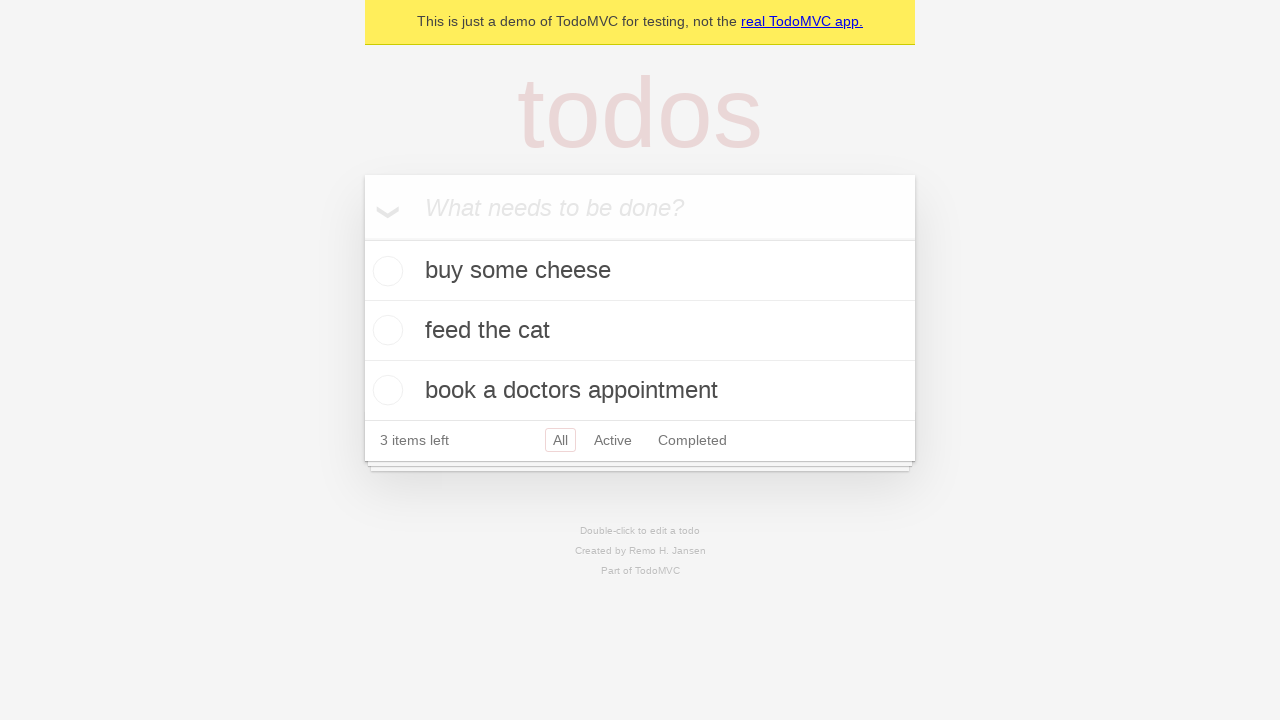

Waited for all three todo items to load
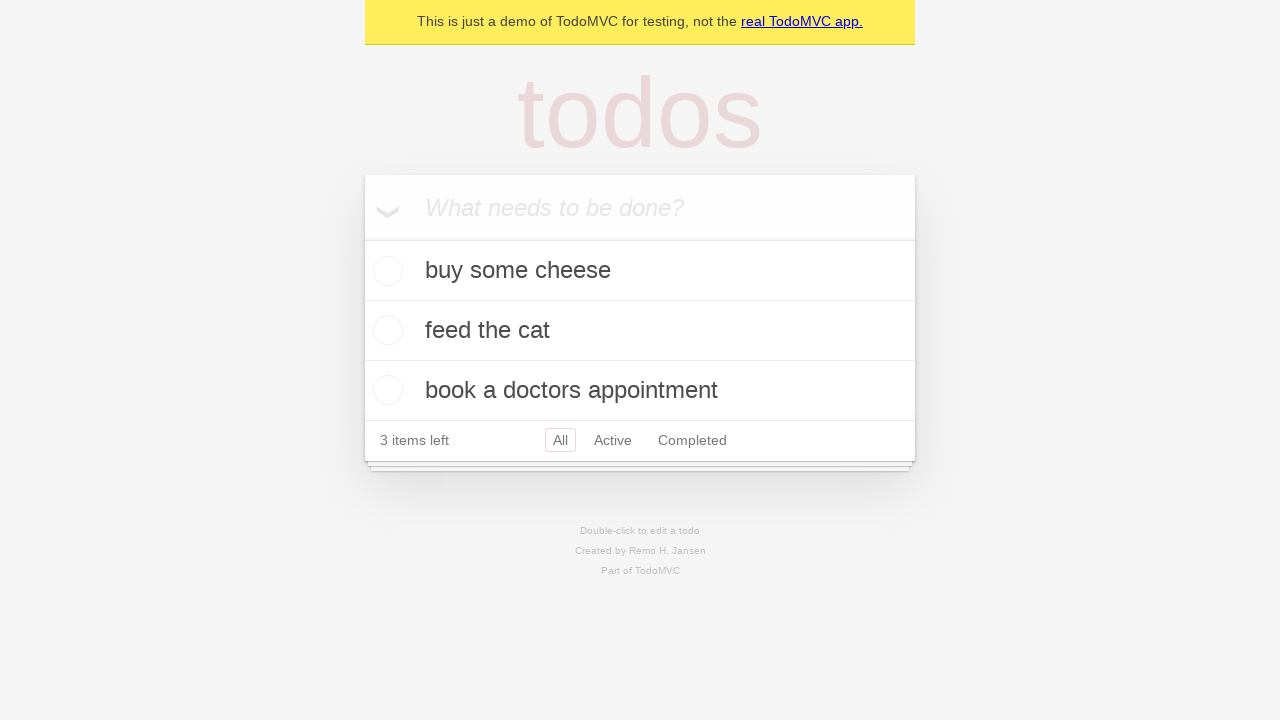

Double-clicked second todo item to enter edit mode at (640, 331) on .todo-list li >> nth=1
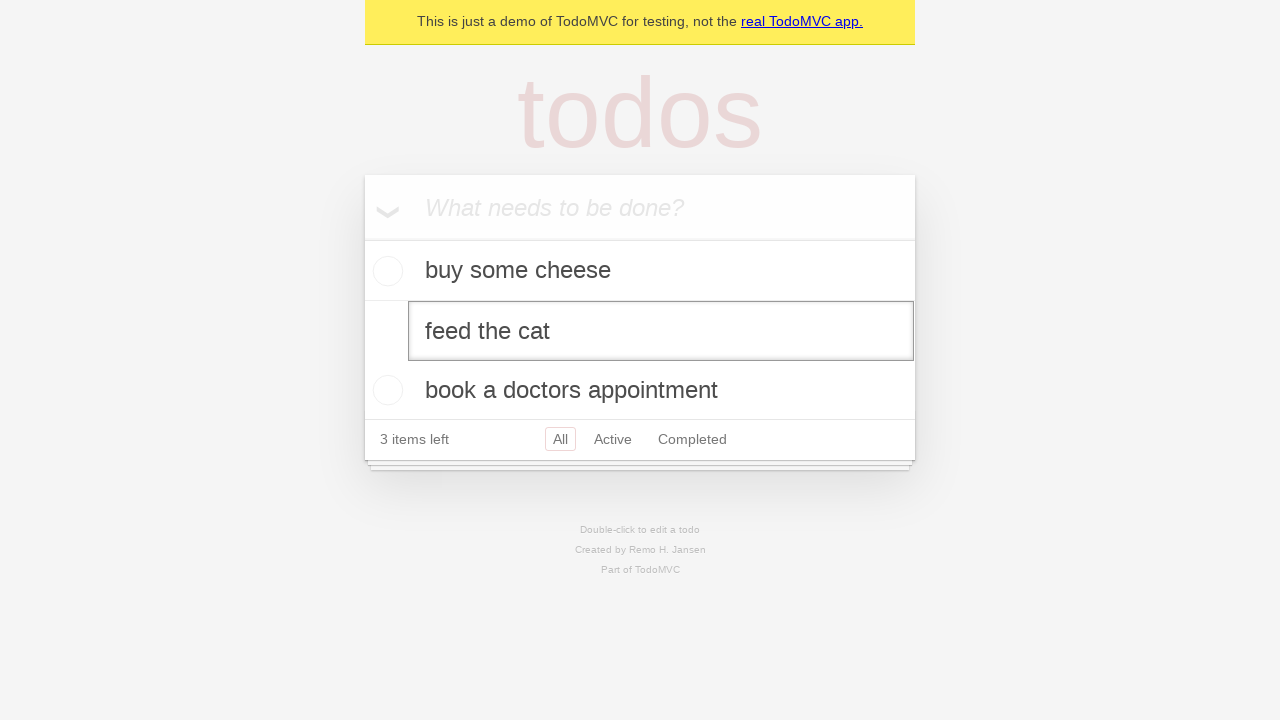

Filled edit field with 'buy some sausages' on .todo-list li >> nth=1 >> .edit
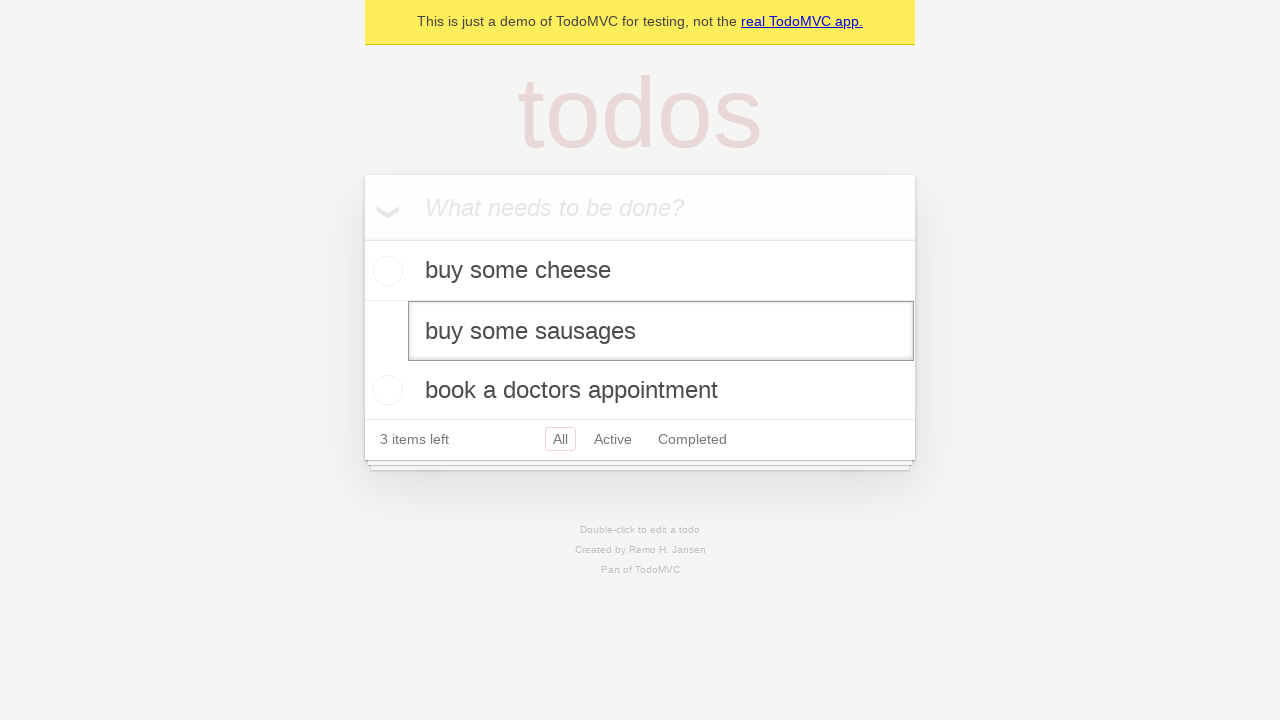

Dispatched blur event to save edits on the second todo
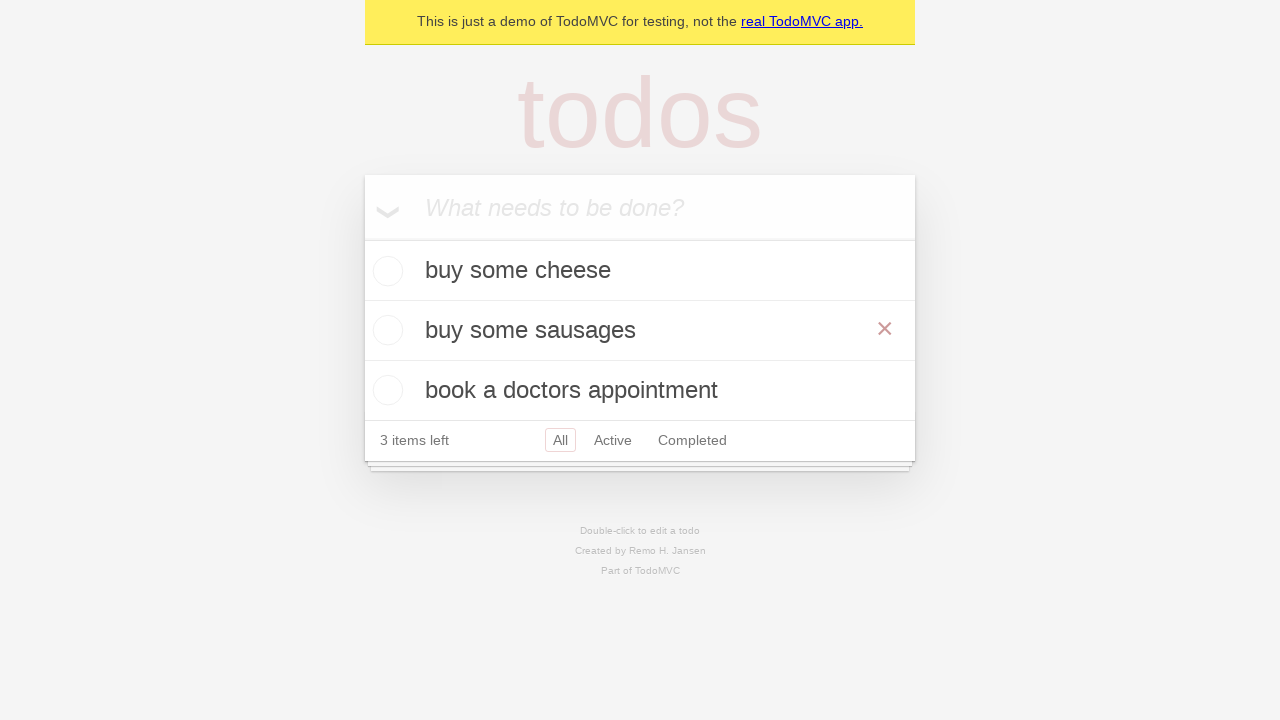

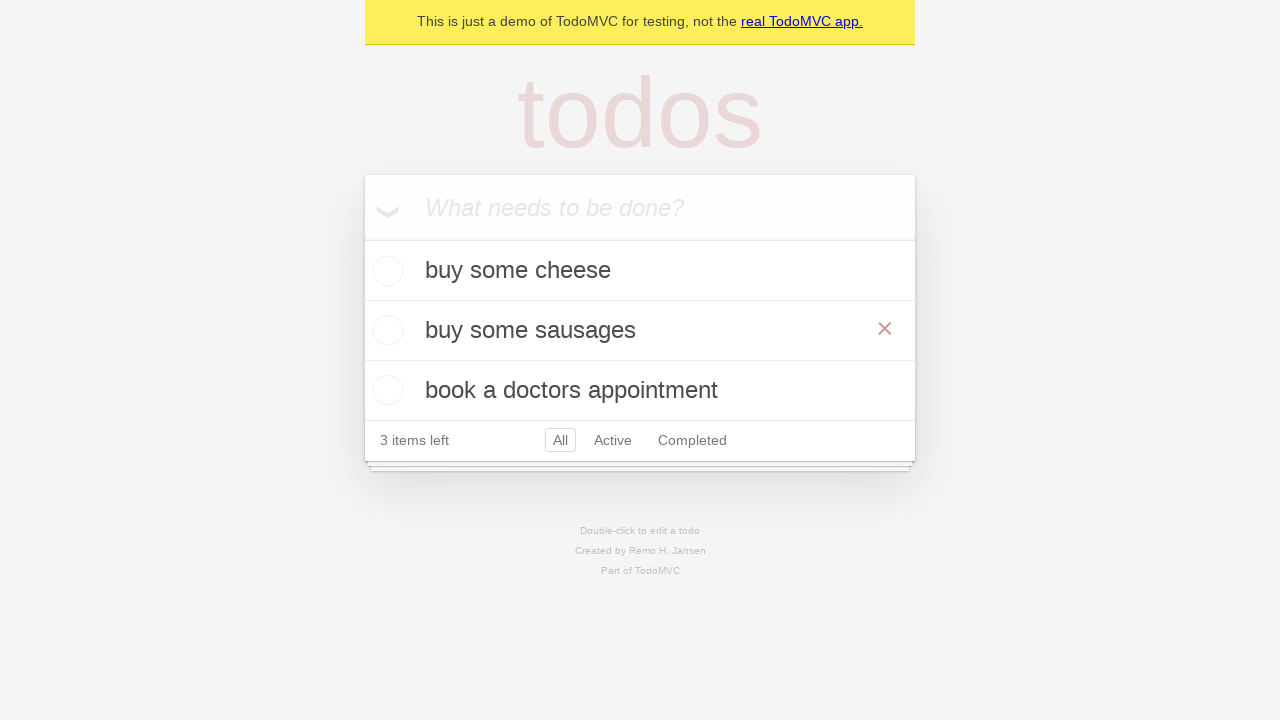